Tests un-marking items as complete by unchecking their checkboxes

Starting URL: https://demo.playwright.dev/todomvc

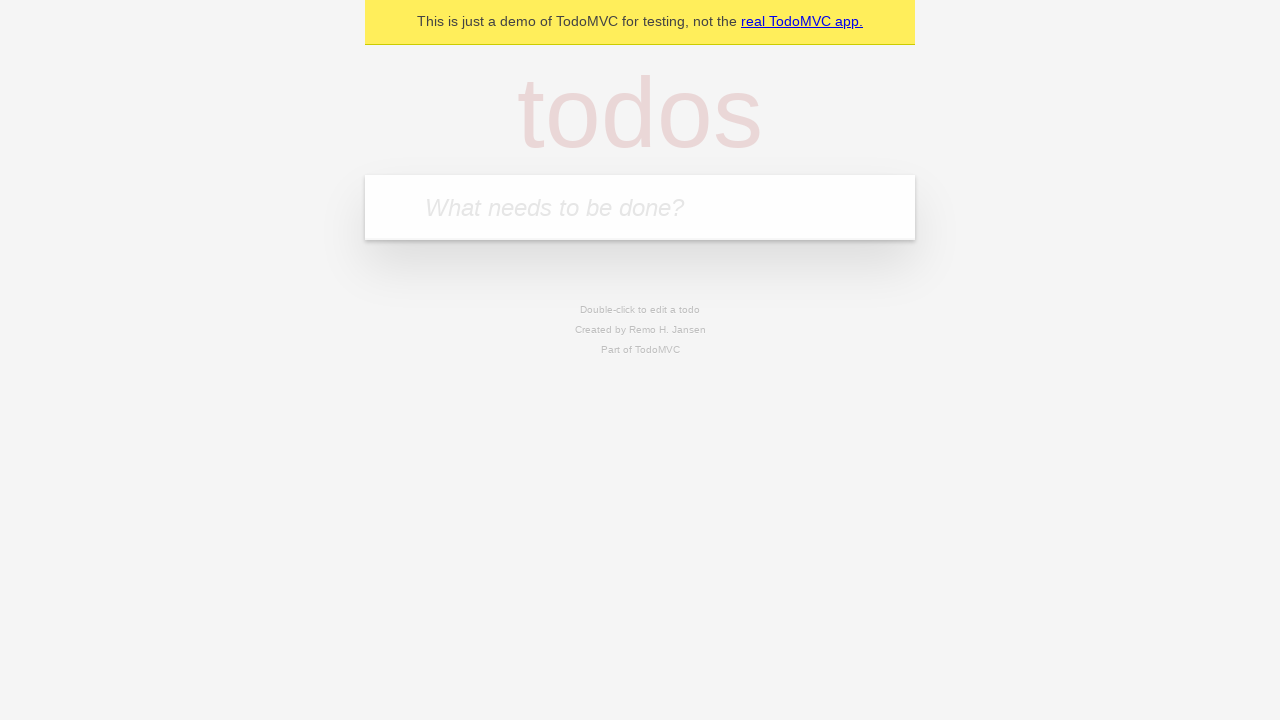

Filled todo input with 'buy some cheese' on internal:attr=[placeholder="What needs to be done?"i]
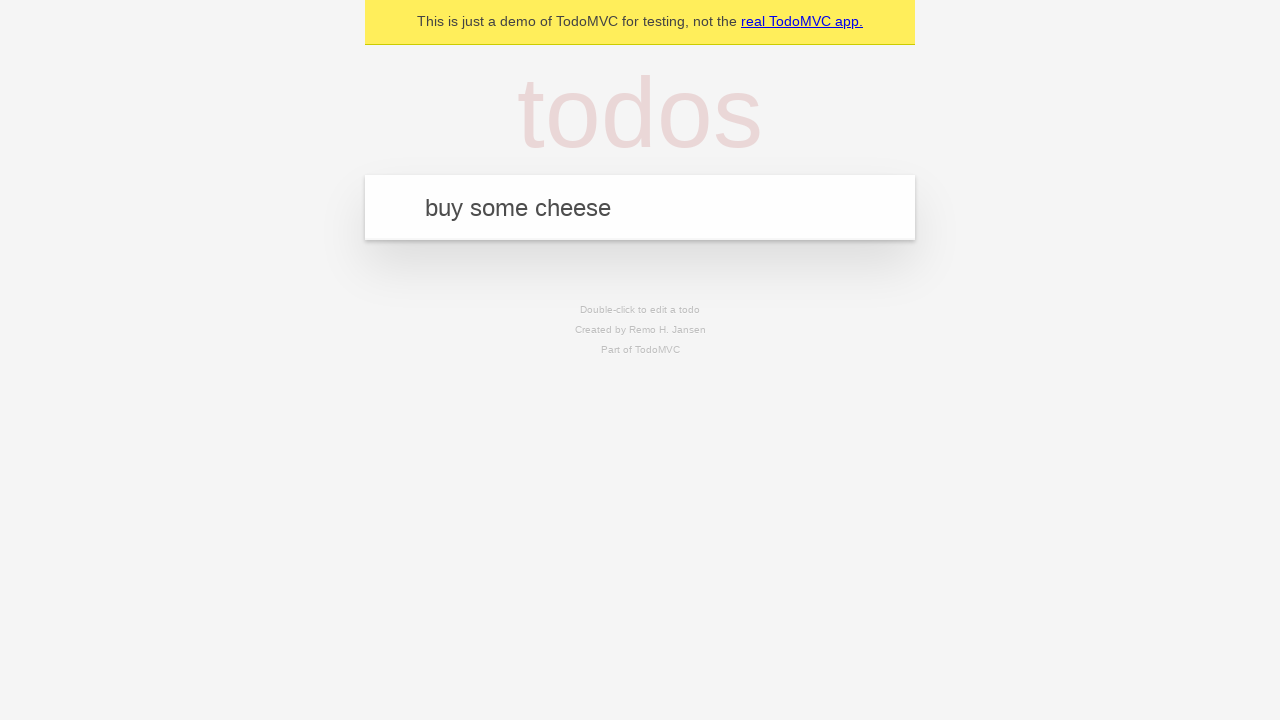

Pressed Enter to create first todo item on internal:attr=[placeholder="What needs to be done?"i]
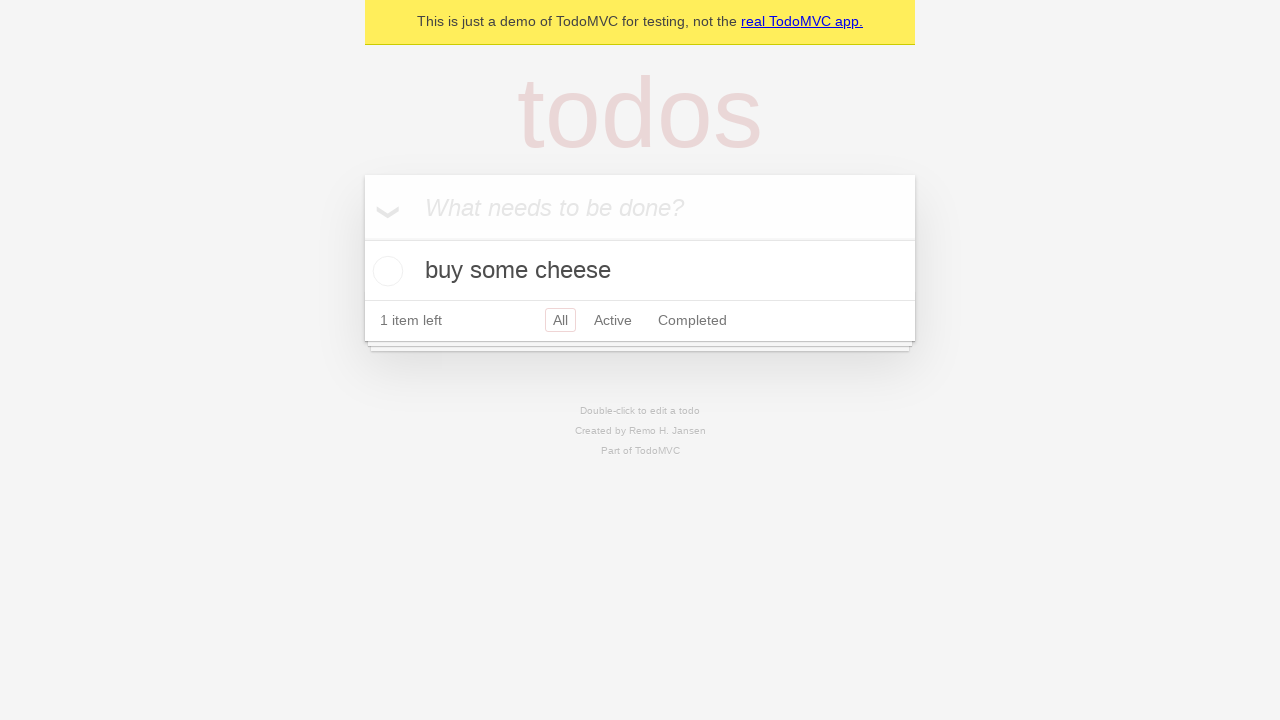

Filled todo input with 'feed the cat' on internal:attr=[placeholder="What needs to be done?"i]
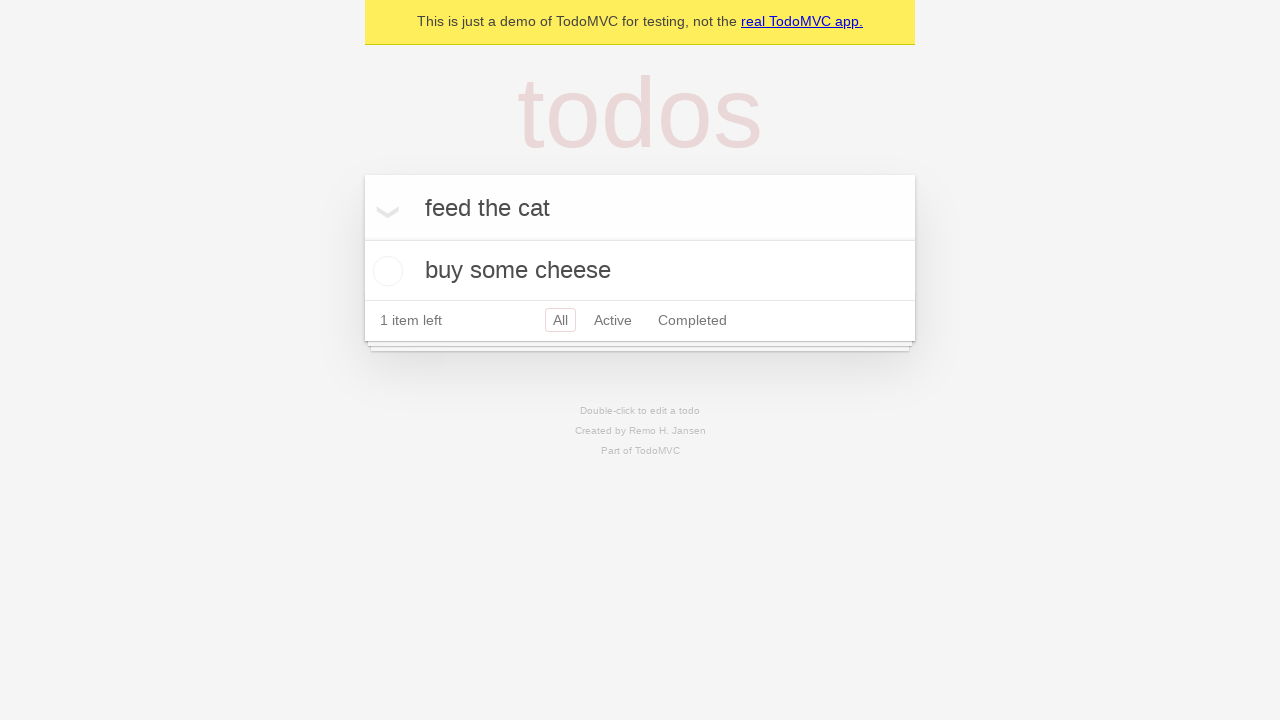

Pressed Enter to create second todo item on internal:attr=[placeholder="What needs to be done?"i]
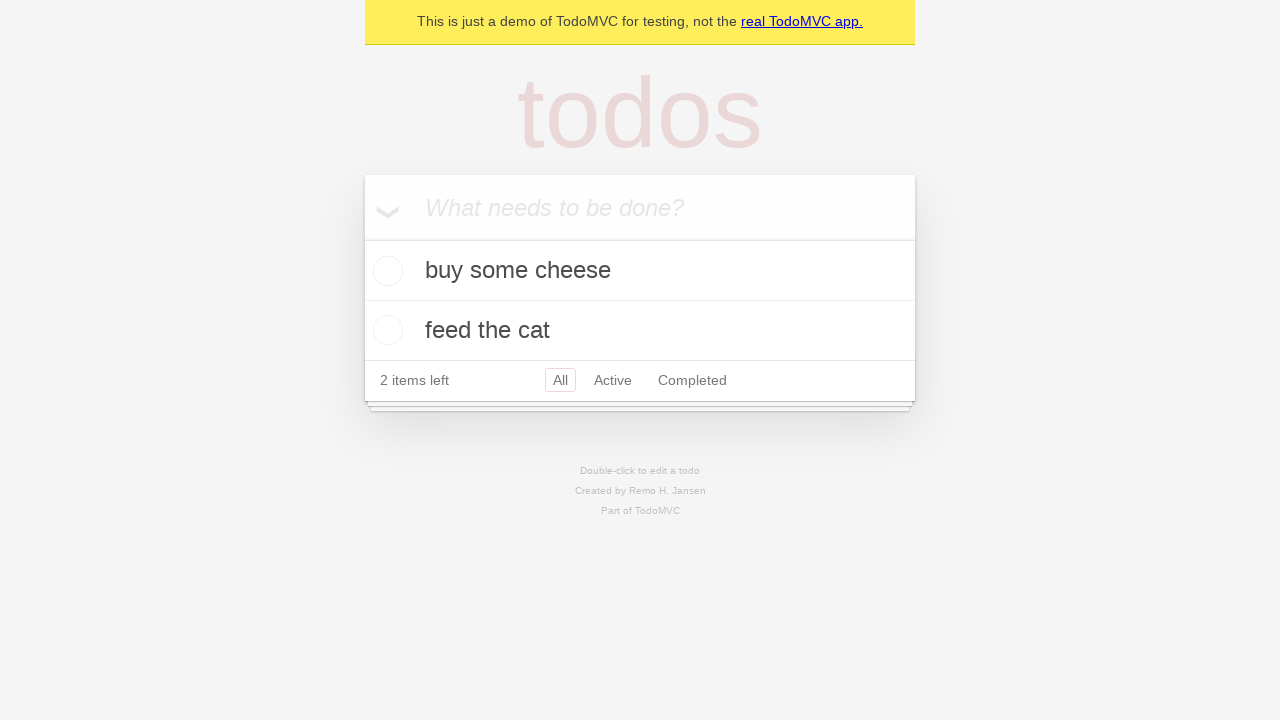

Waited for second todo item to appear
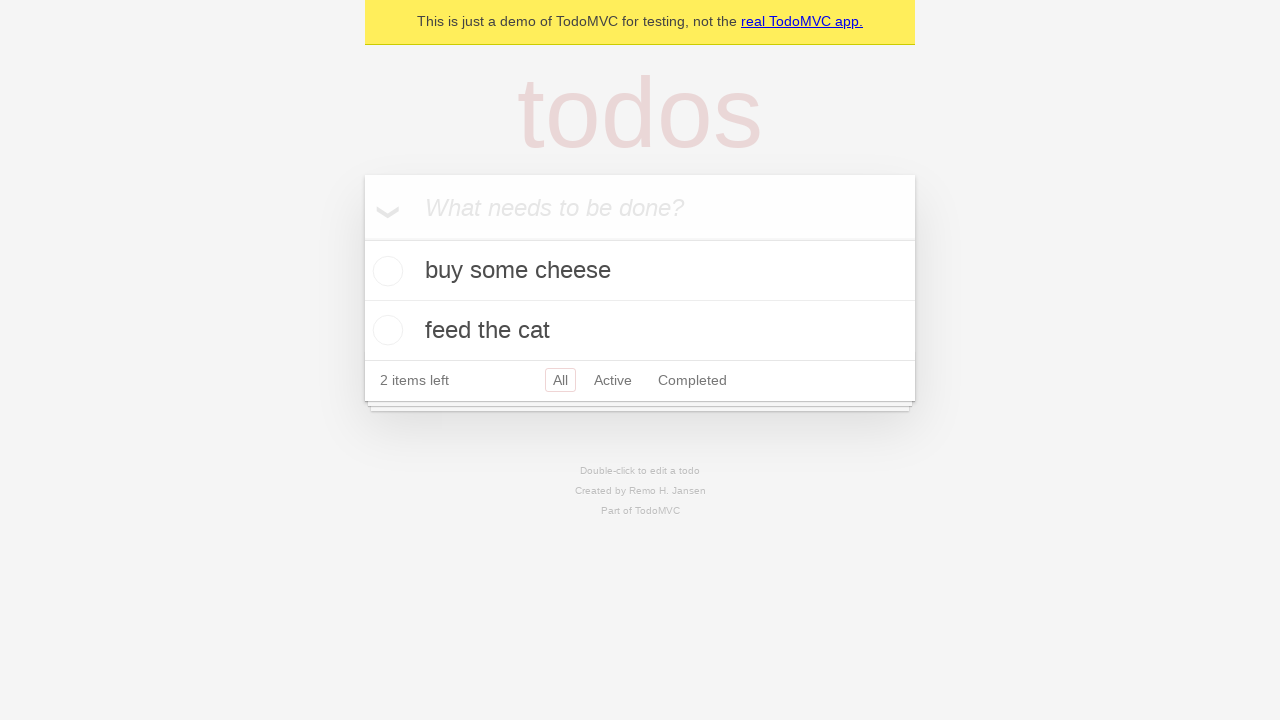

Located first todo item
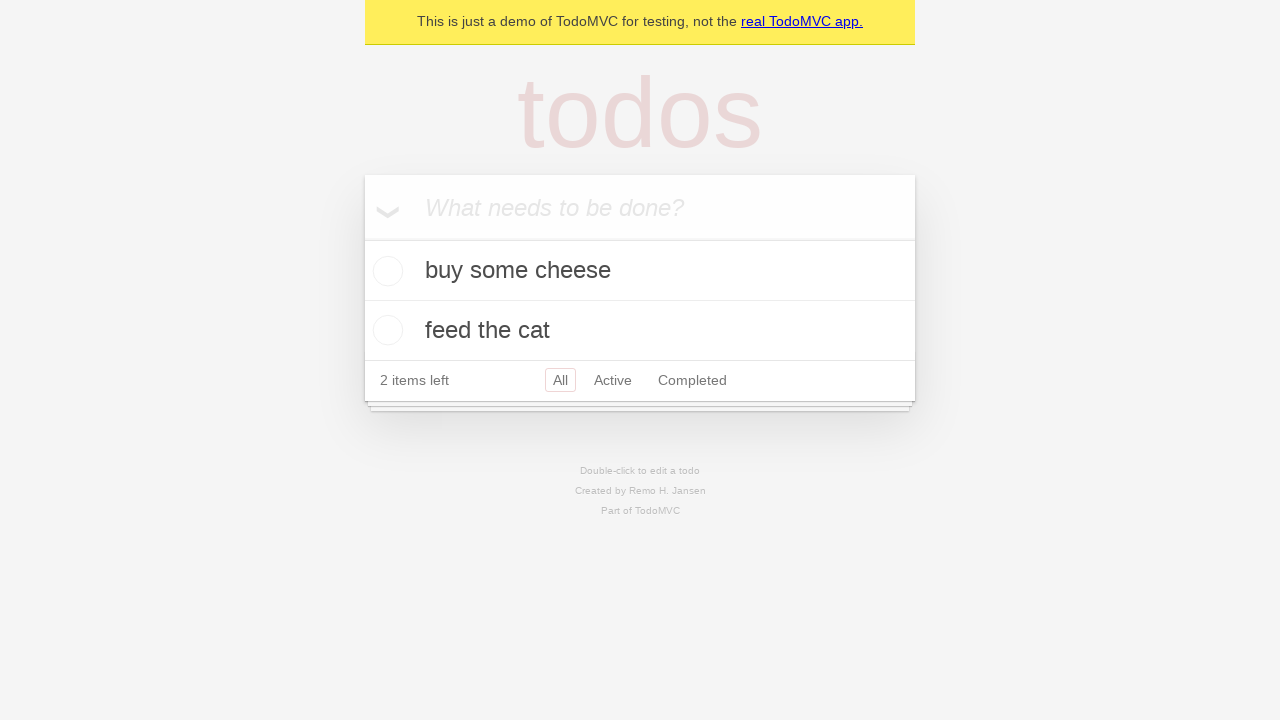

Located checkbox for first todo item
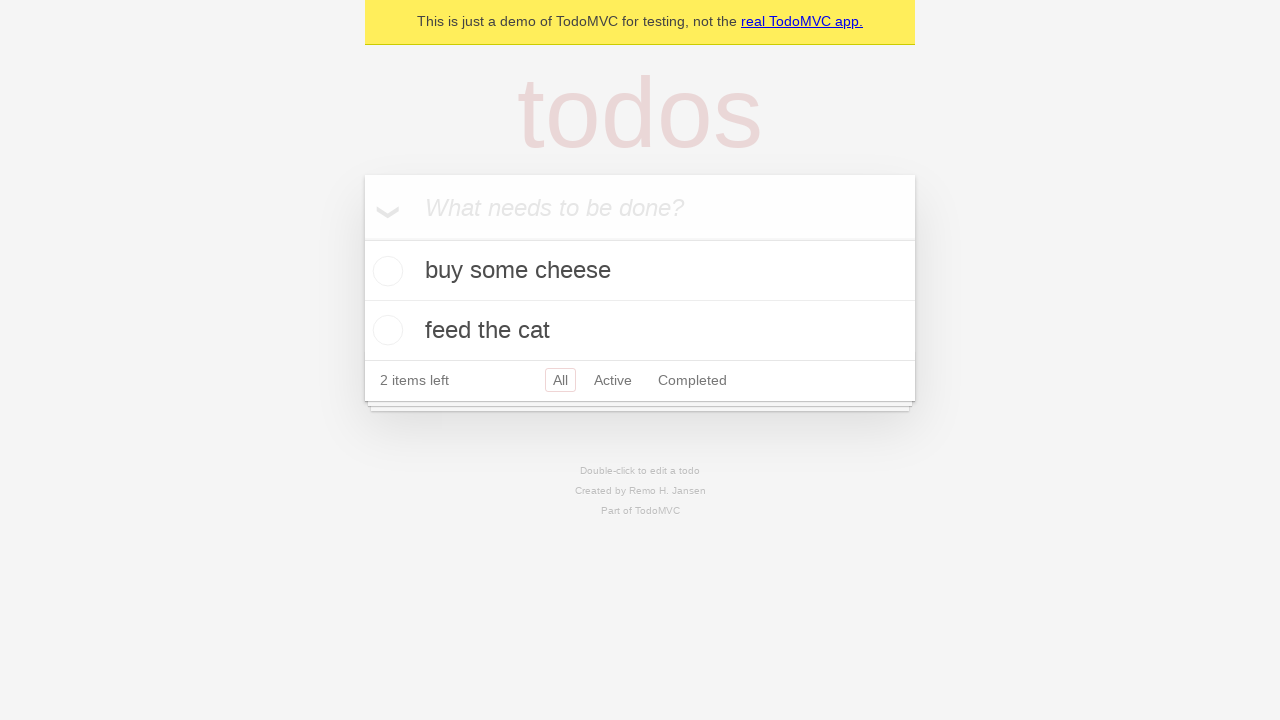

Checked the first todo item checkbox at (385, 271) on internal:testid=[data-testid="todo-item"s] >> nth=0 >> internal:role=checkbox
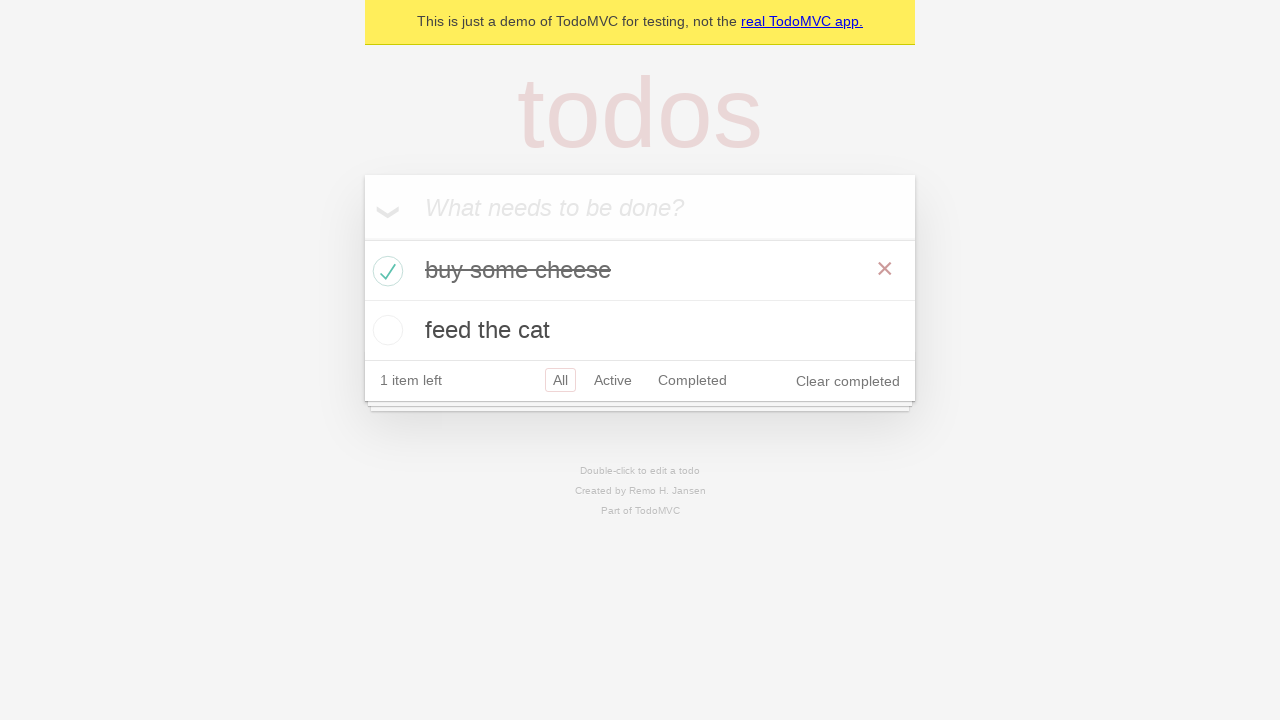

Unchecked the first todo item checkbox to un-mark it as complete at (385, 271) on internal:testid=[data-testid="todo-item"s] >> nth=0 >> internal:role=checkbox
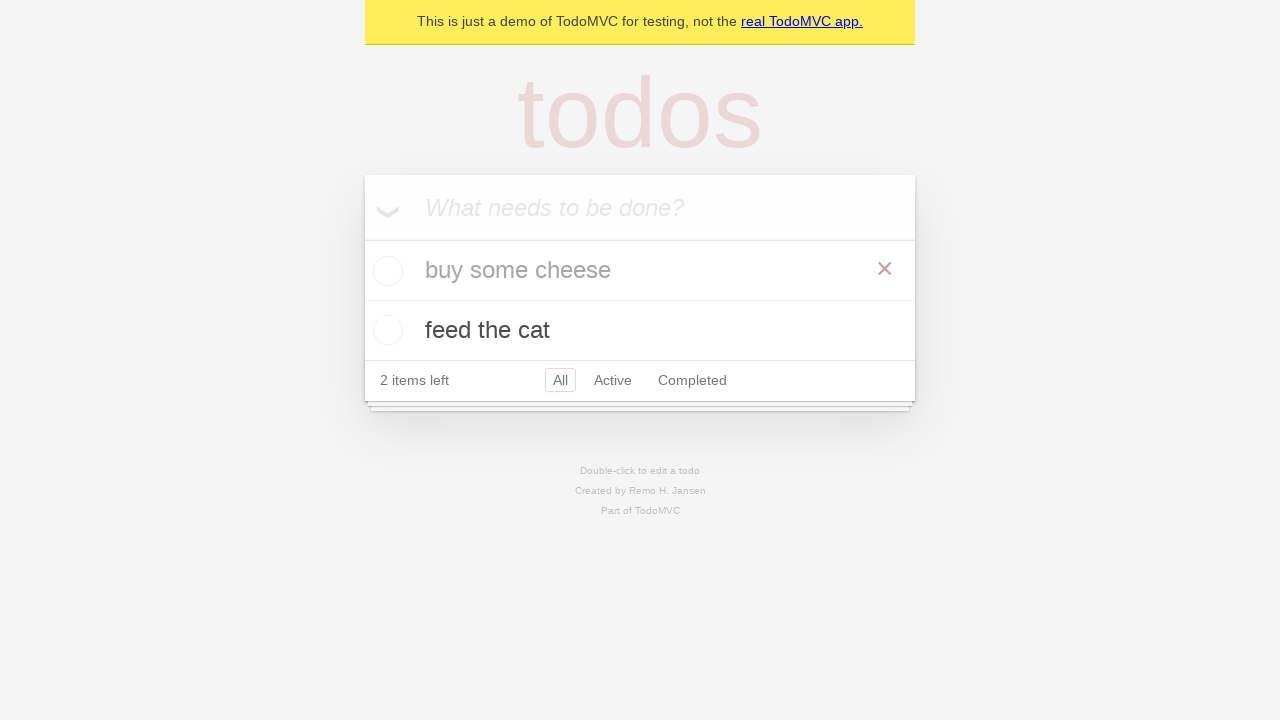

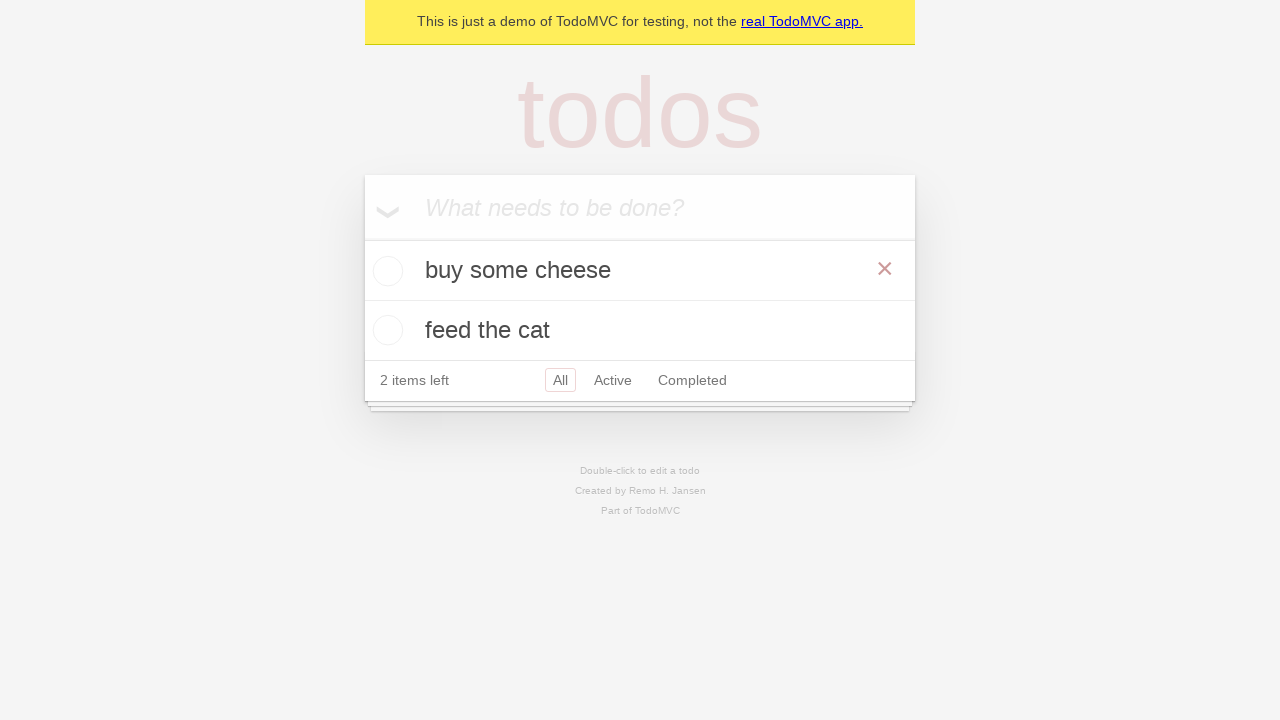